Clicks the "past" link and verifies navigation to the past articles page

Starting URL: https://news.ycombinator.com/

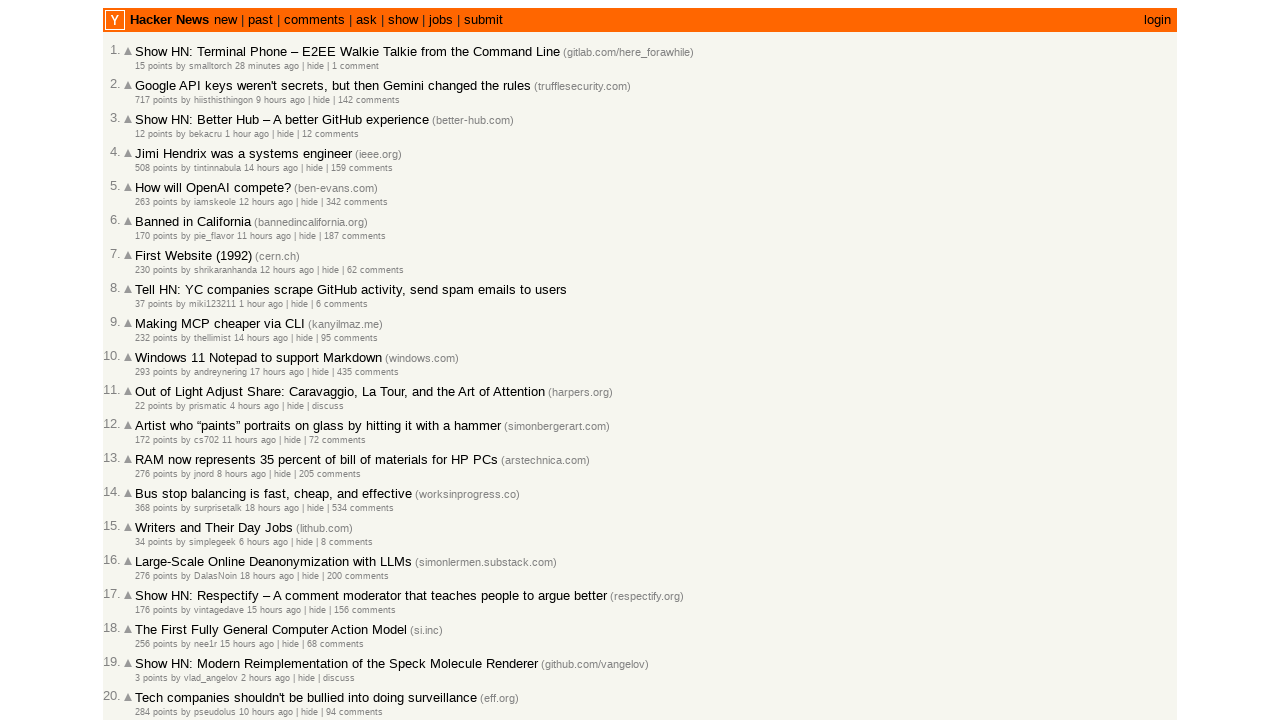

Clicked the 'past' link at (260, 20) on text=past
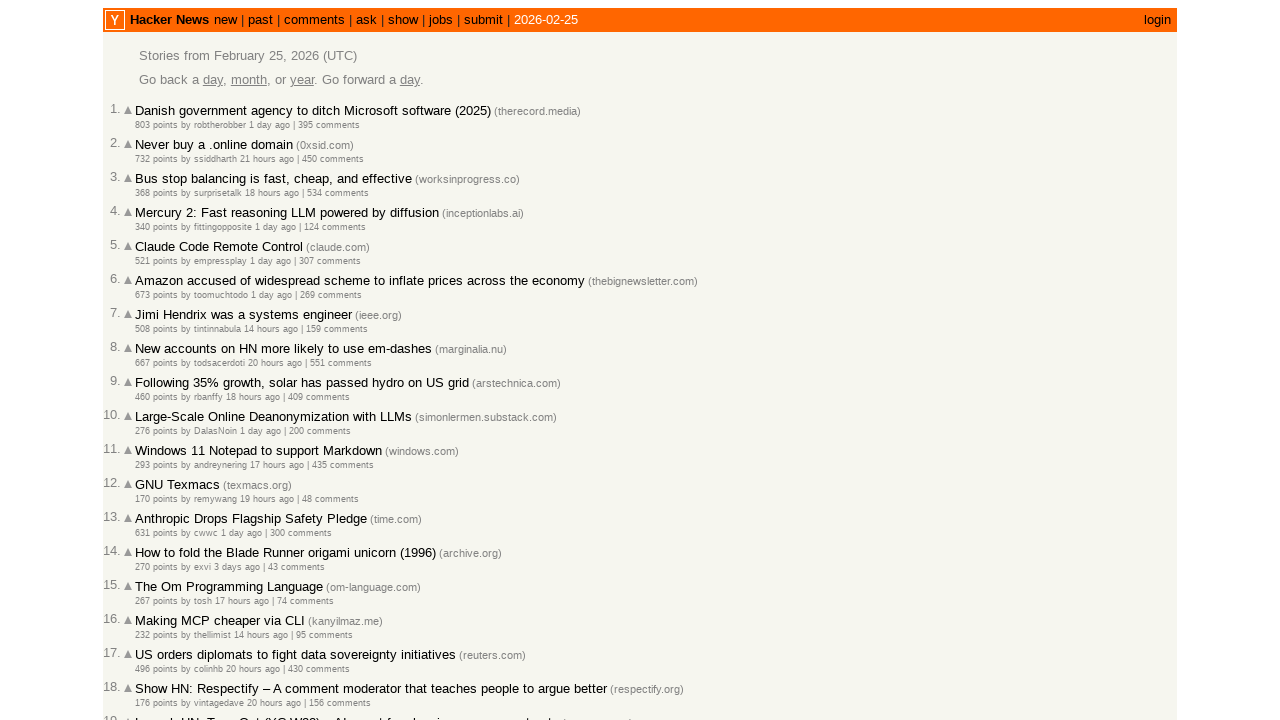

Verified navigation to past articles page at https://news.ycombinator.com/front
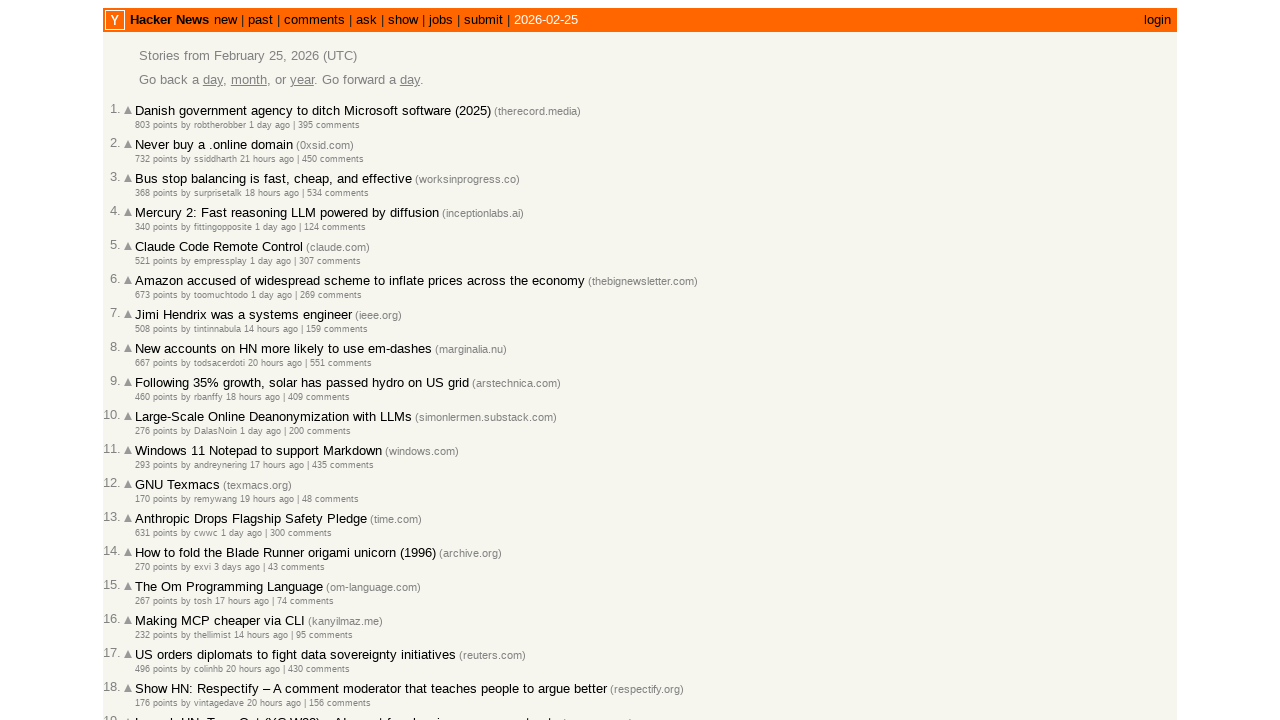

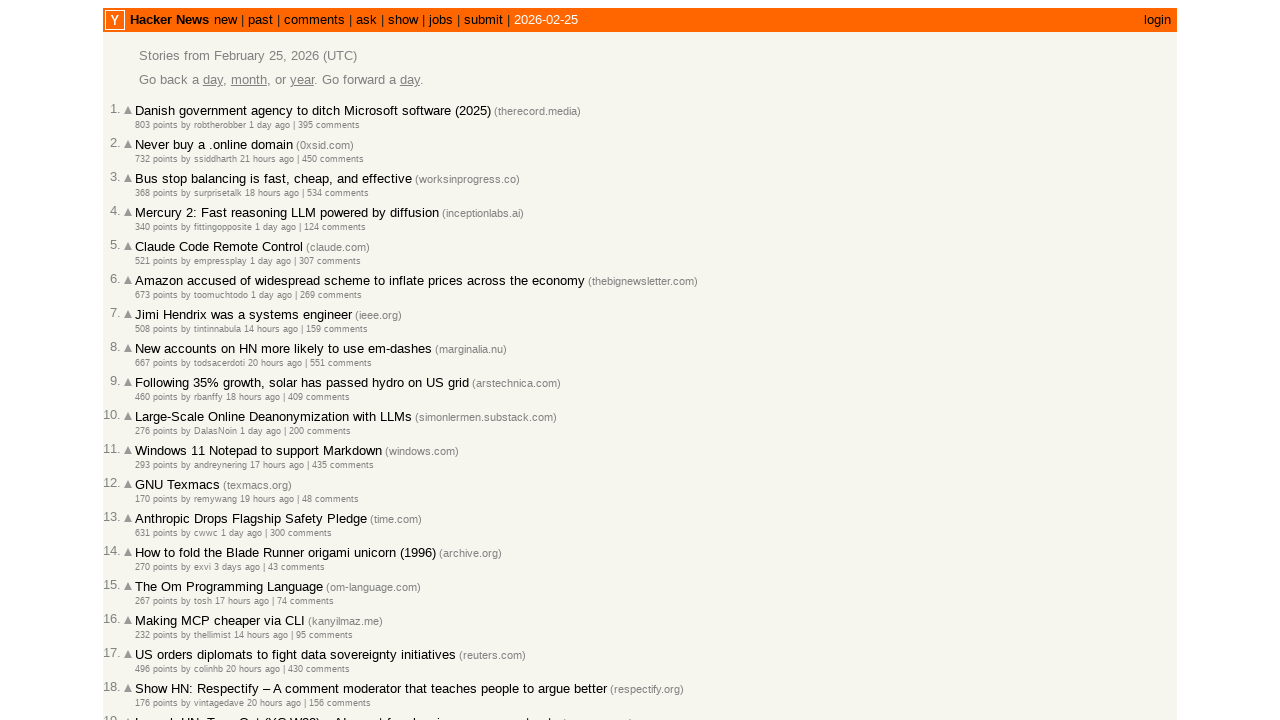